Navigates to the Deque Labs broken workshop homepage and clicks on a recipe card button to expand or interact with the first recipe

Starting URL: https://broken-workshop.dequelabs.com/

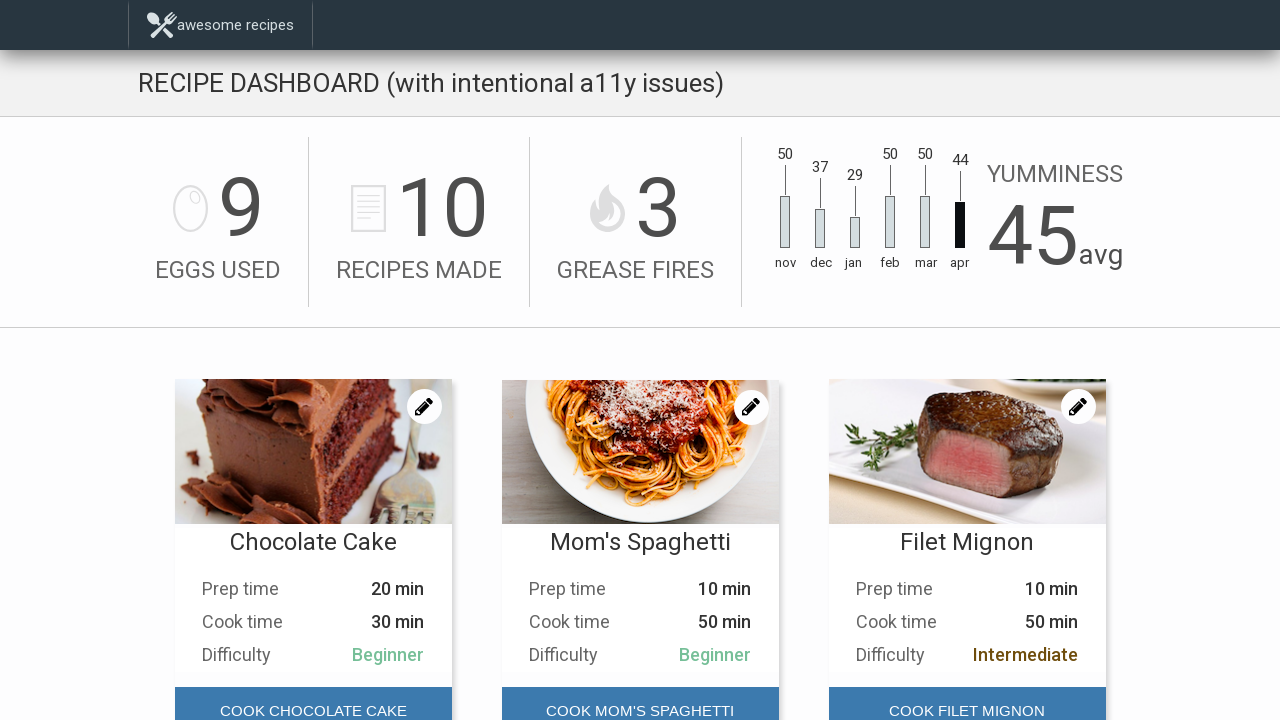

Waited for main content to load on Deque Labs broken workshop homepage
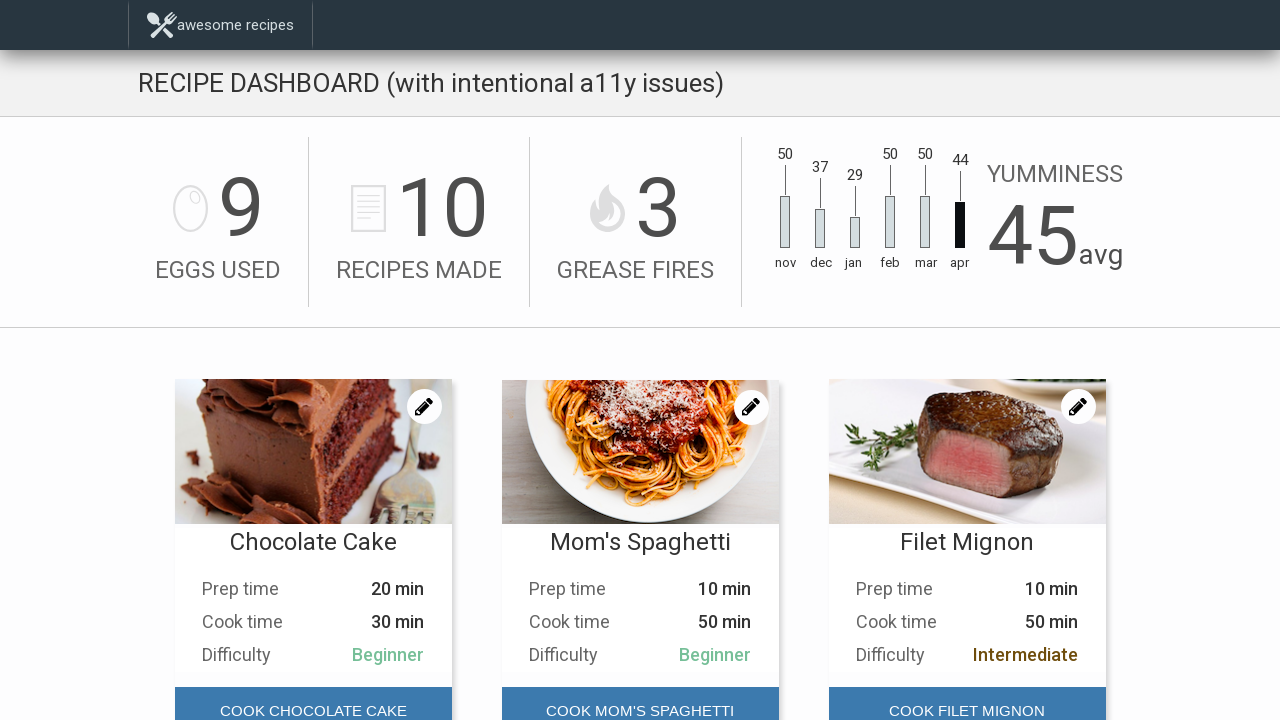

Clicked button on first recipe card to expand or interact with recipe at (313, 696) on #main-content > div.Recipes > div:nth-child(1) > div.Recipes__card-foot > button
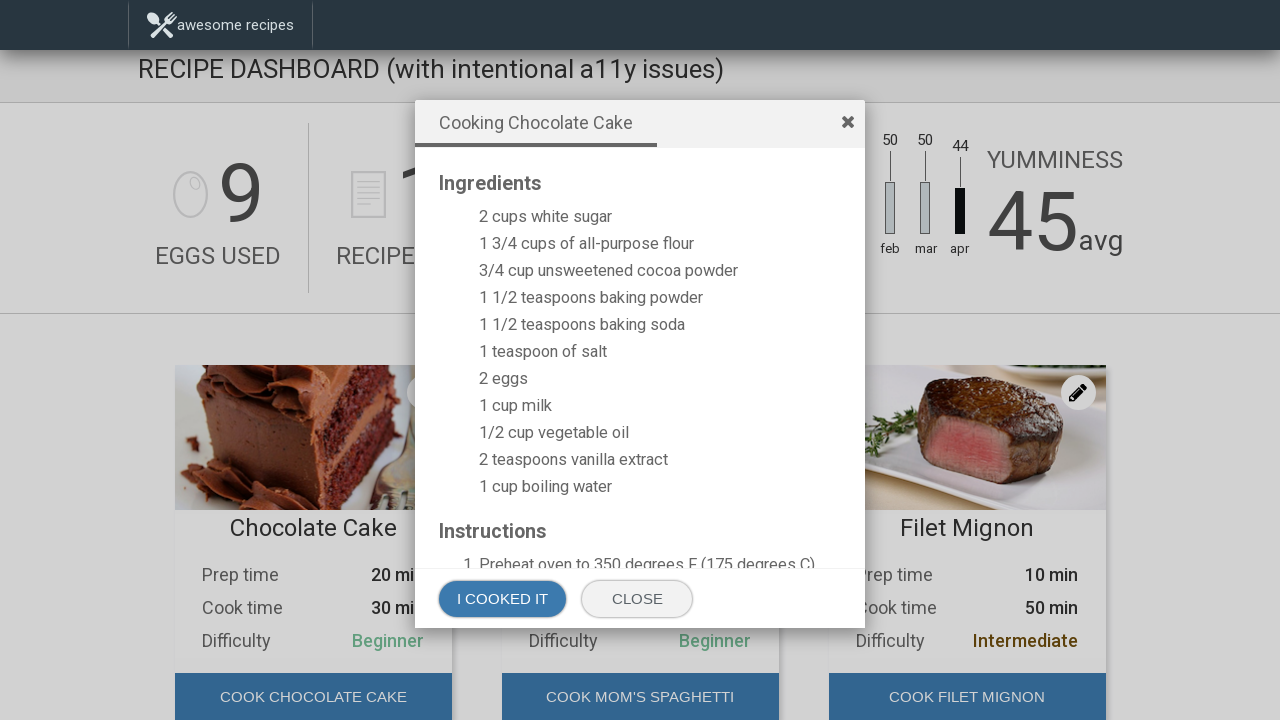

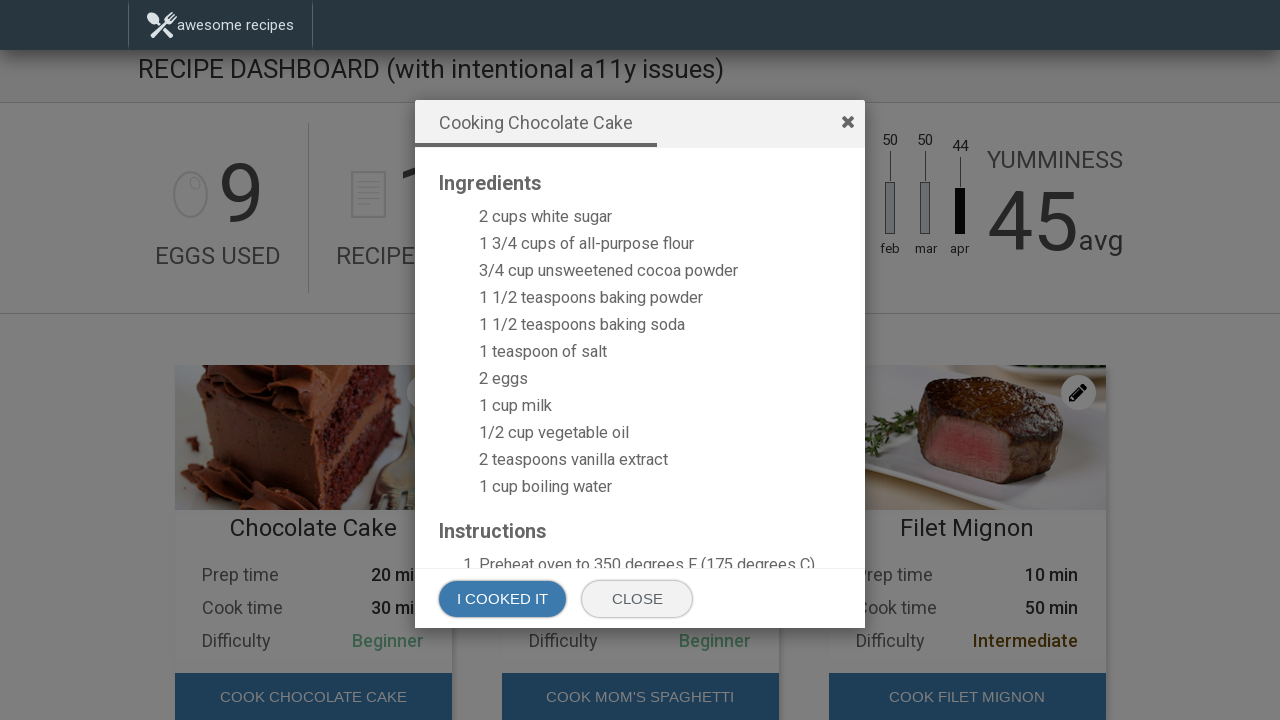